Tests the Simple Form Demo by navigating to the form, entering a message in the text box, clicking to get the checked value, and validating the message appears in the output panel.

Starting URL: https://www.lambdatest.com/selenium-playground

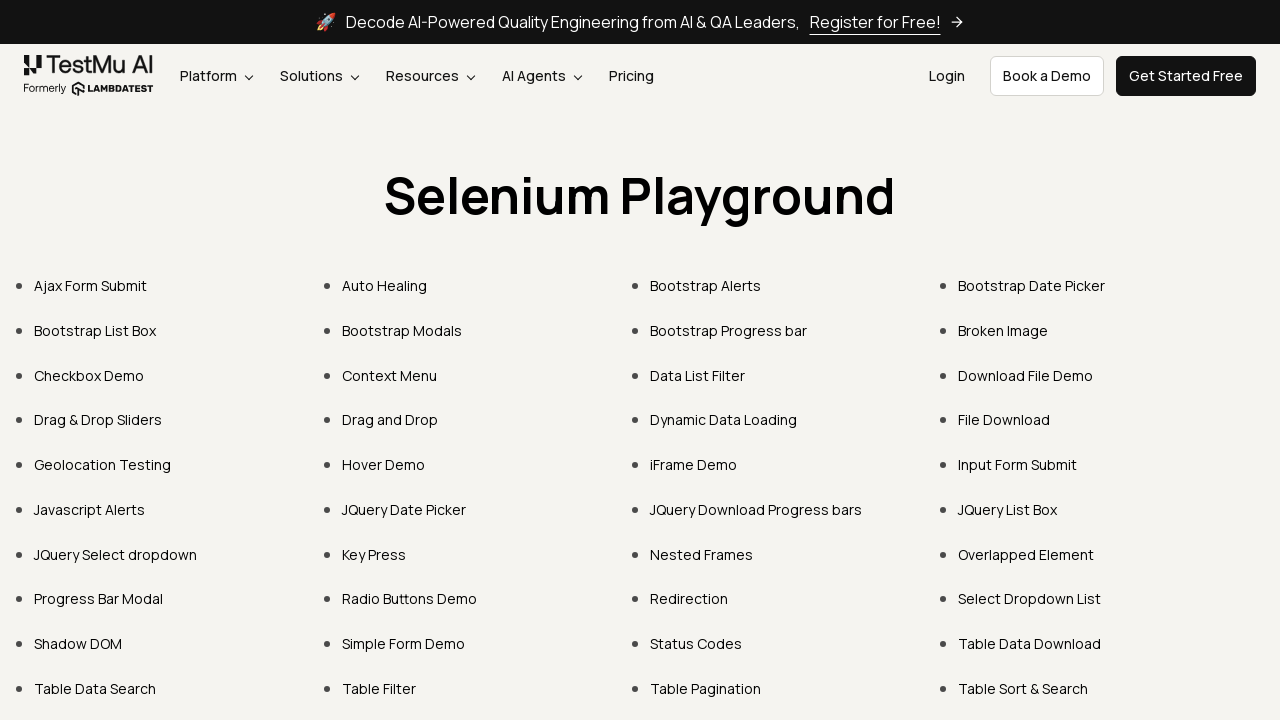

Clicked on 'Simple Form Demo' link at (404, 644) on internal:text="Simple Form Demo"i
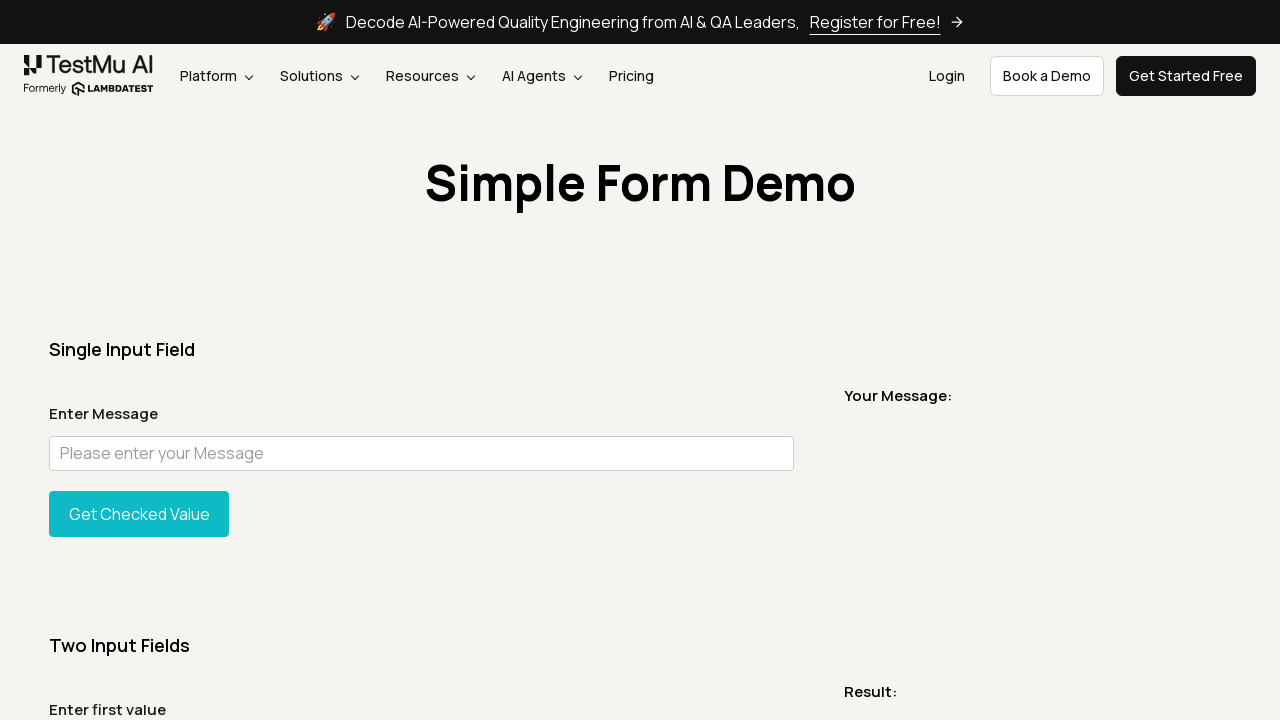

Verified URL contains 'simple-form-demo'
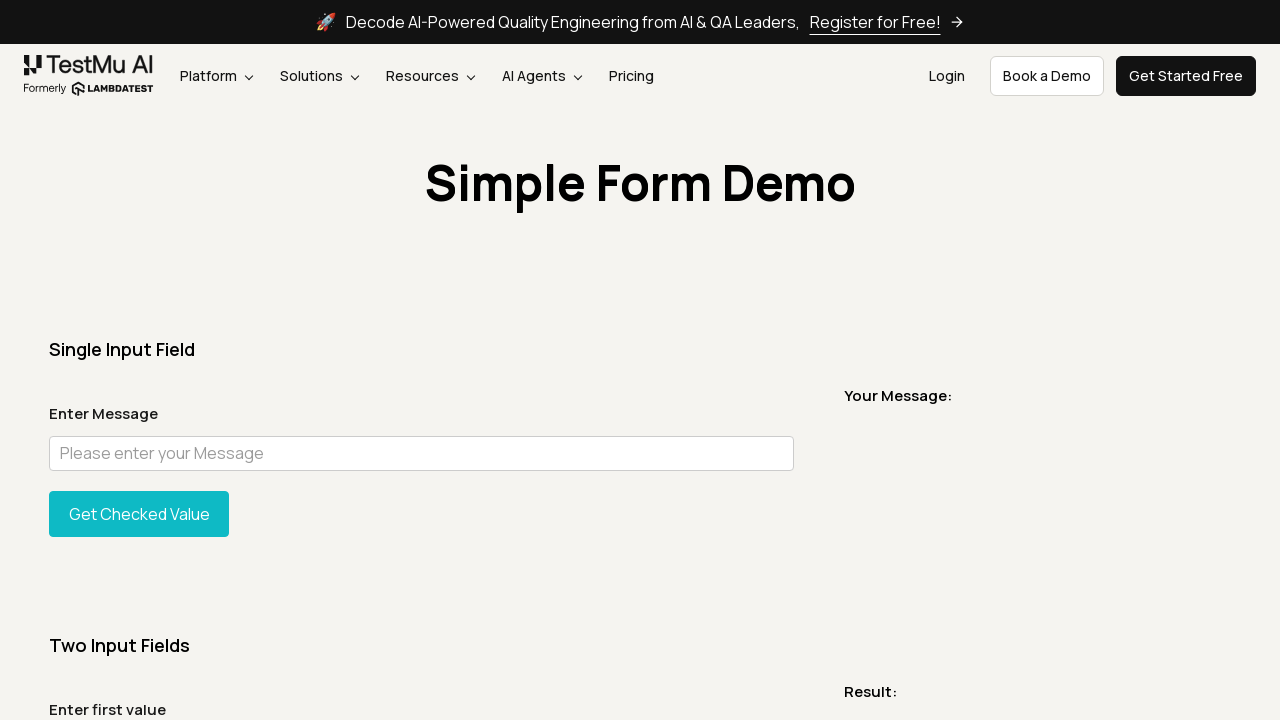

Defined test message: 'Welcome to LambdaTest'
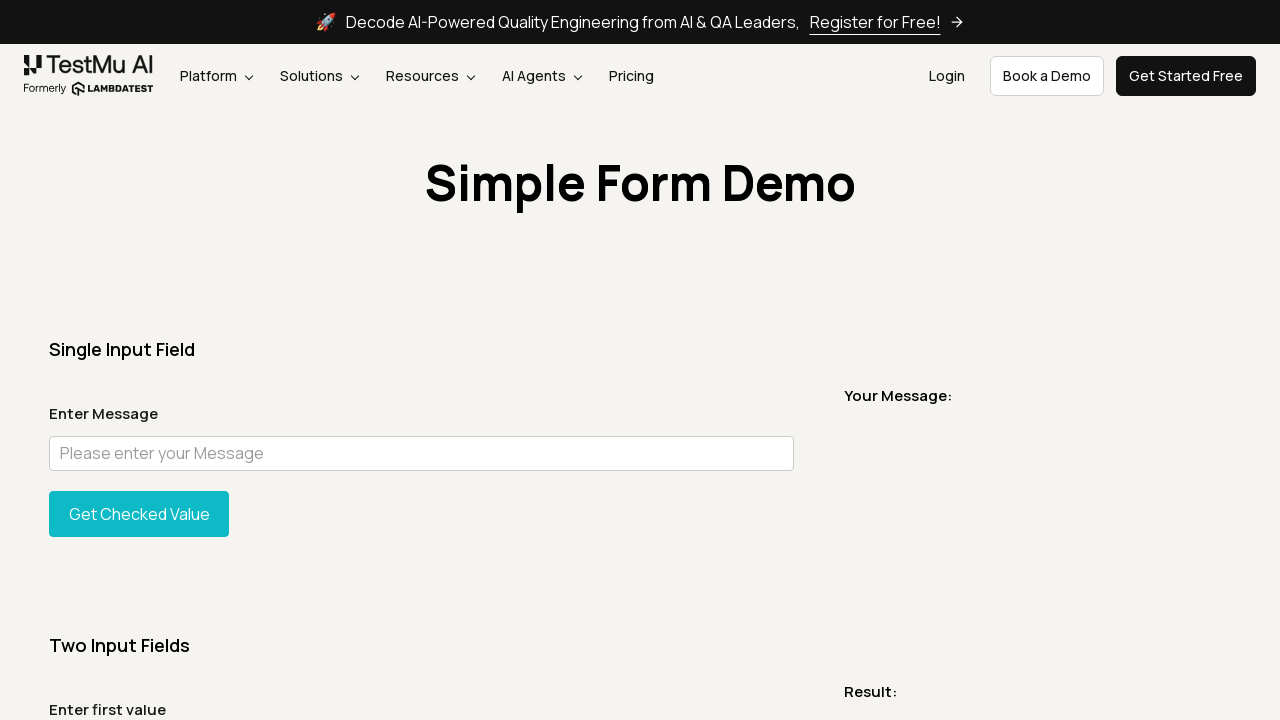

Filled message input field with 'Welcome to LambdaTest' on internal:attr=[placeholder="Please enter your Message"i]
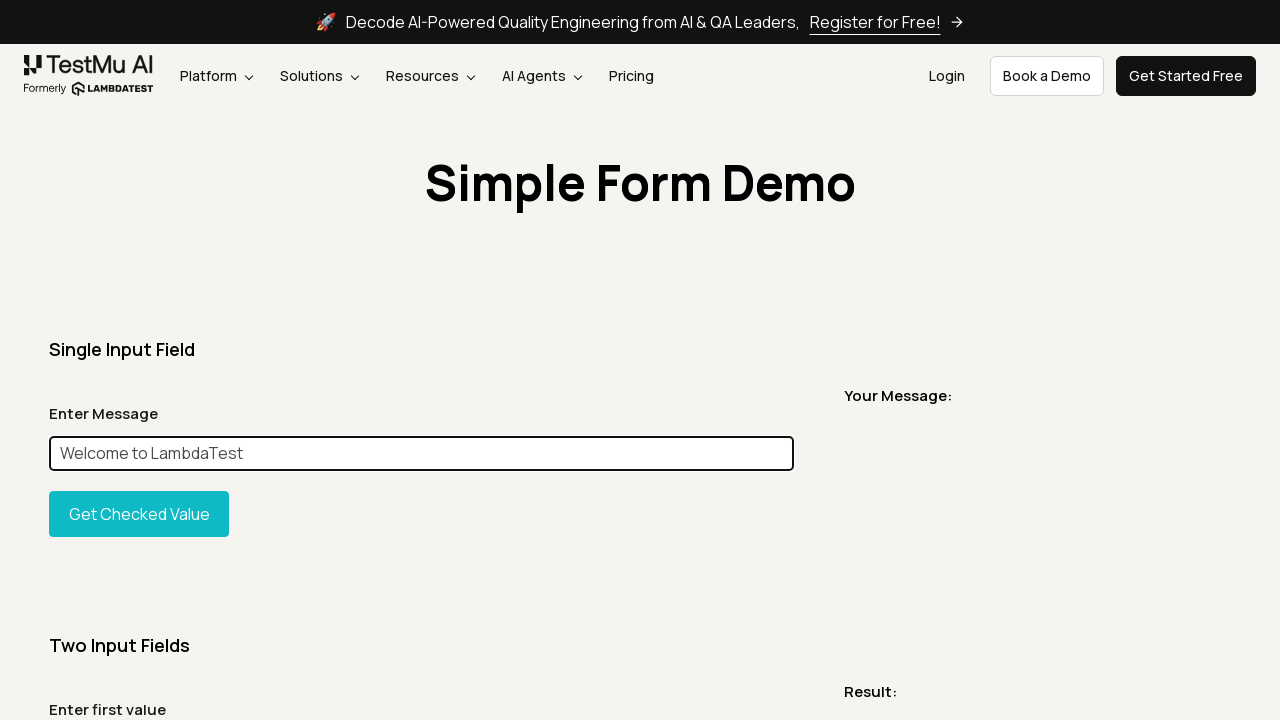

Clicked 'Get Checked Value' button at (139, 514) on internal:role=button[name="Get Checked Value"i]
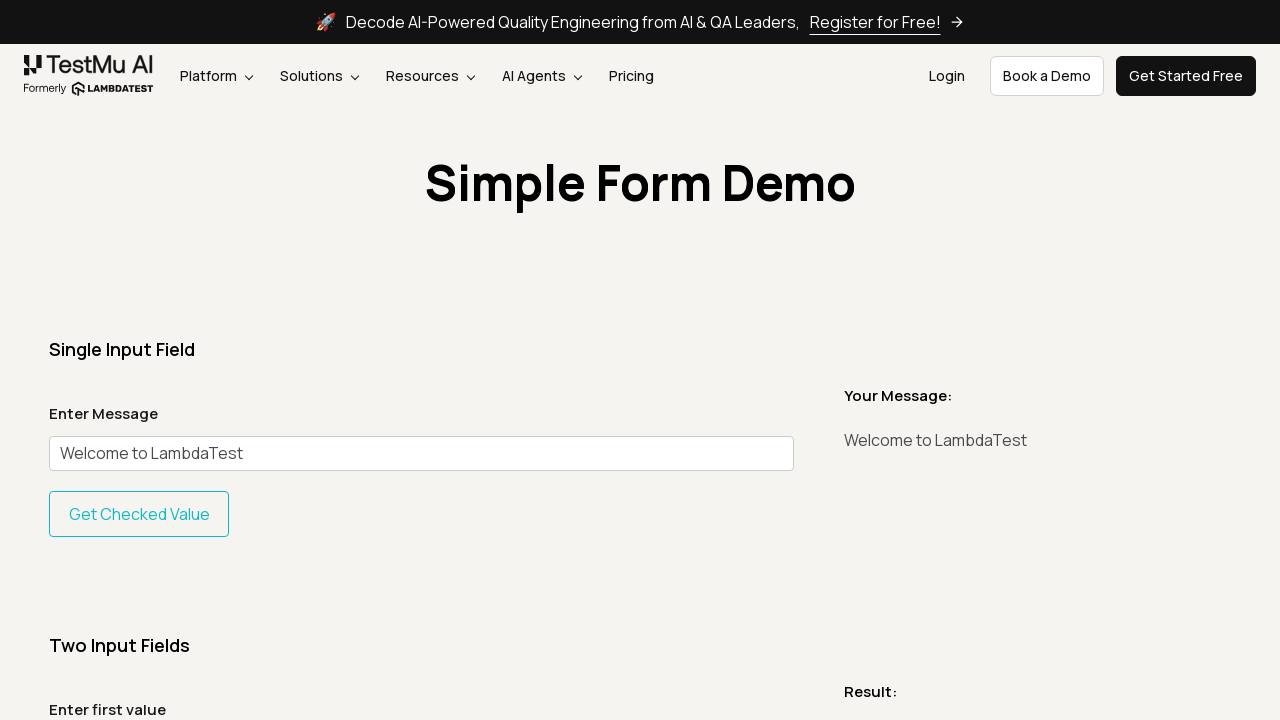

Waited for result panel to be visible
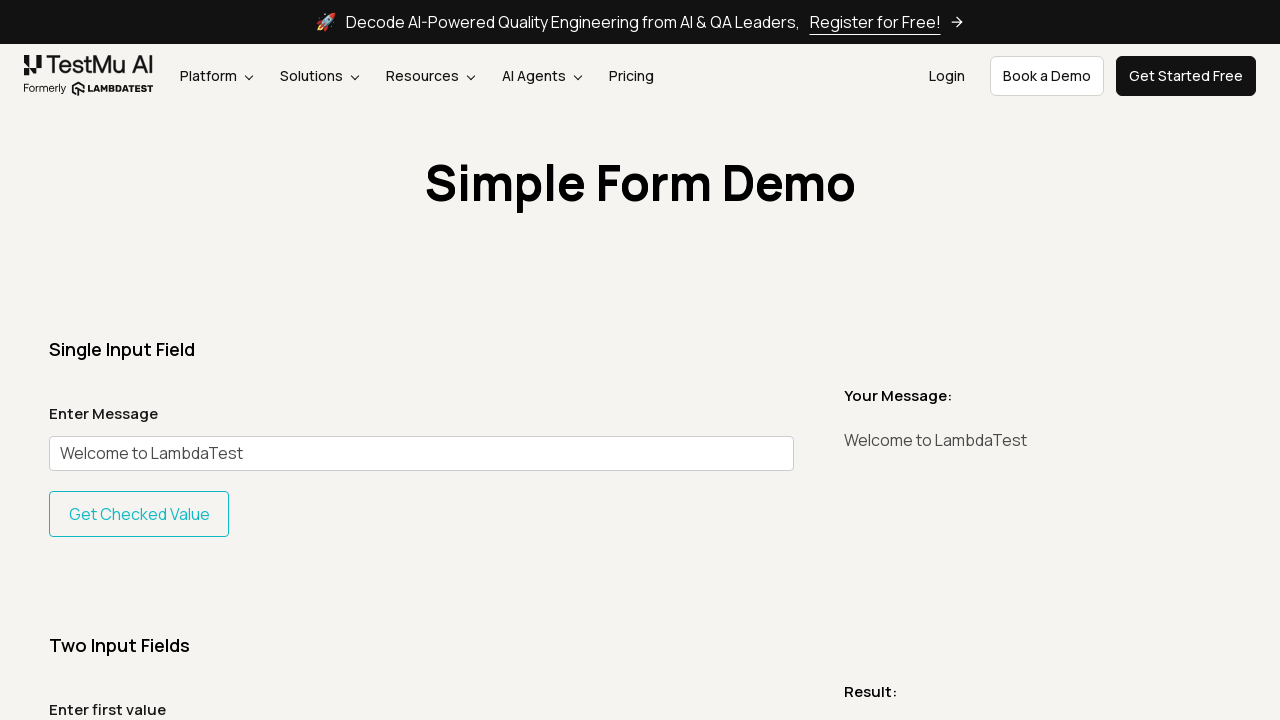

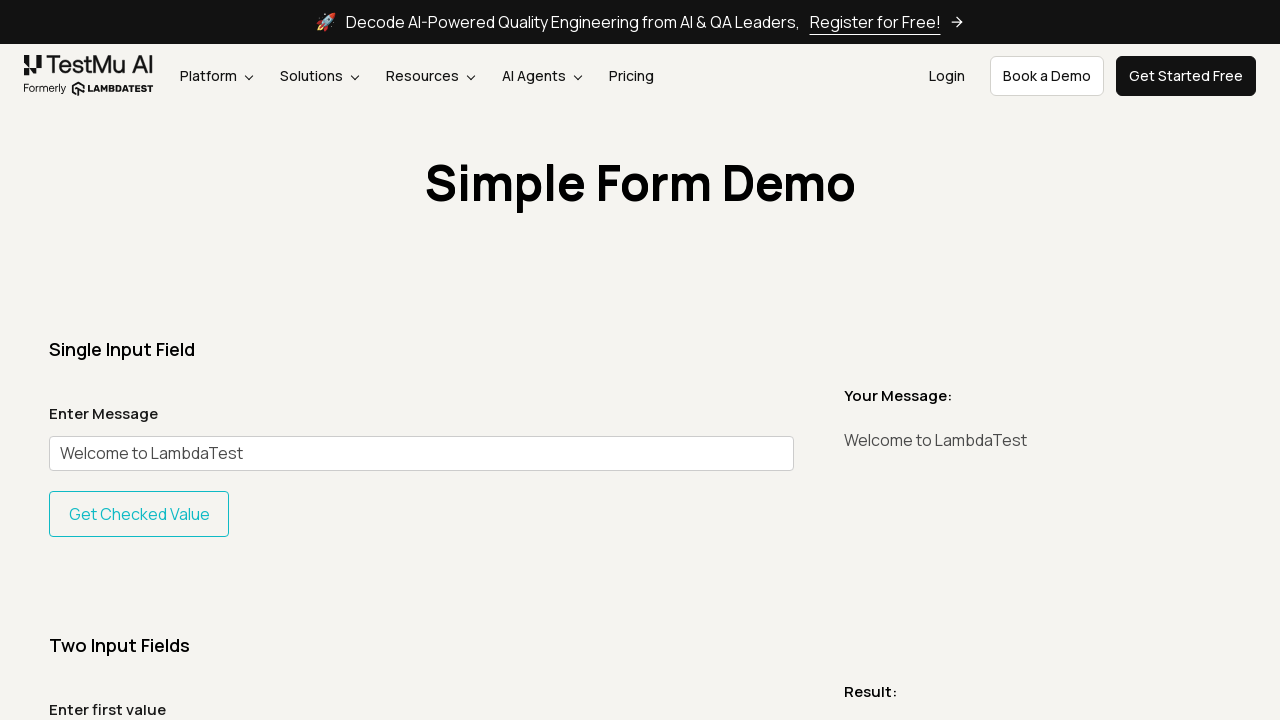